Navigates to itest.info website and retrieves the page title to verify the page loads successfully

Starting URL: http://www.itest.info

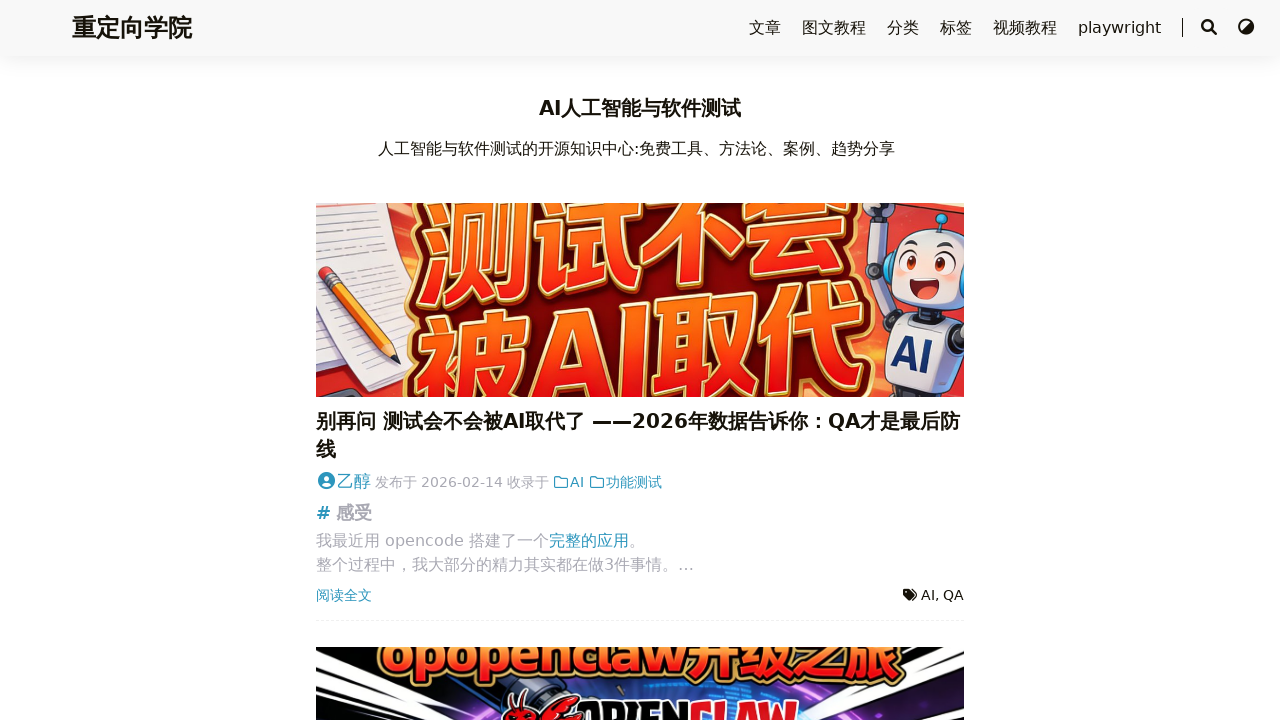

Waited for page to reach domcontentloaded state
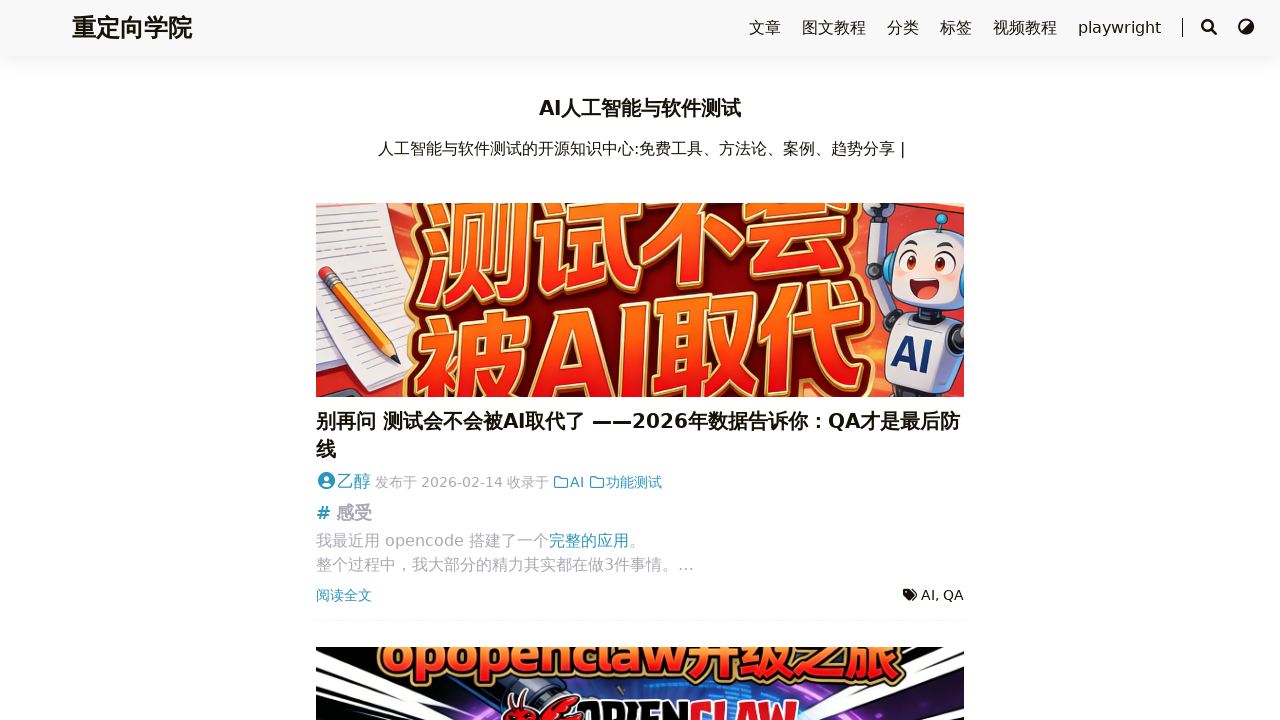

Retrieved page title: '重定向学院'
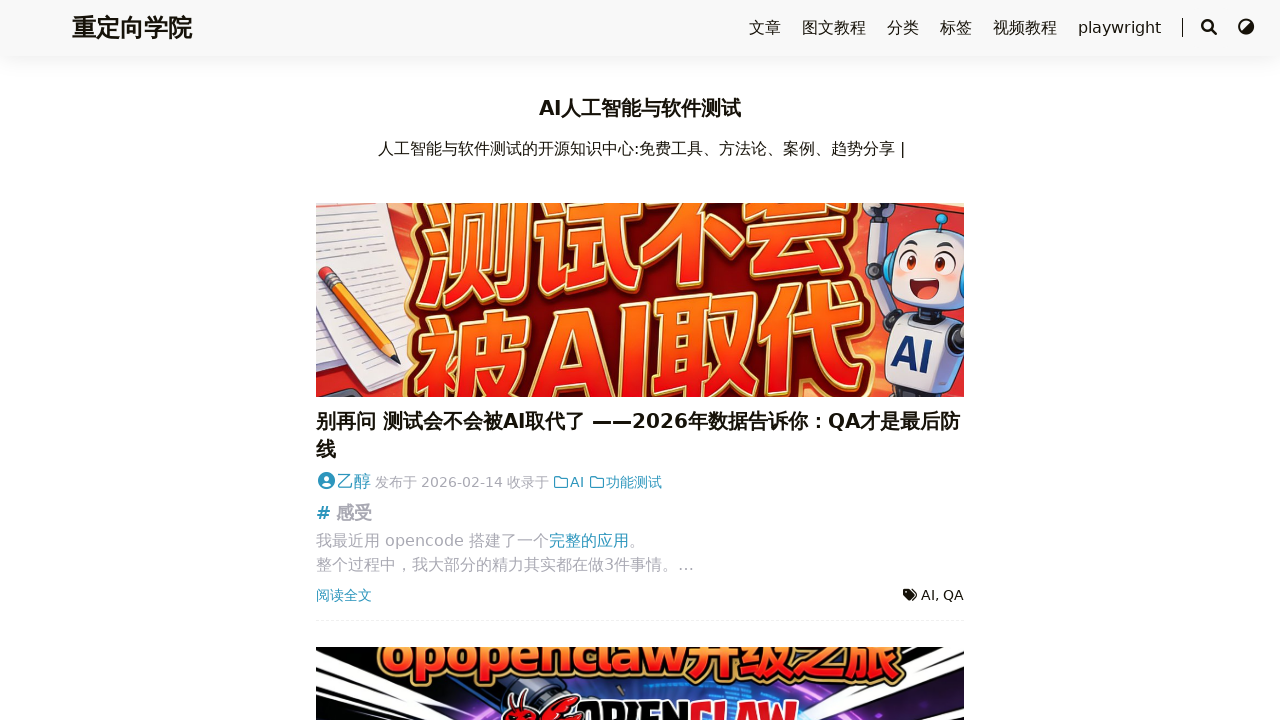

Verified page title is present and not empty
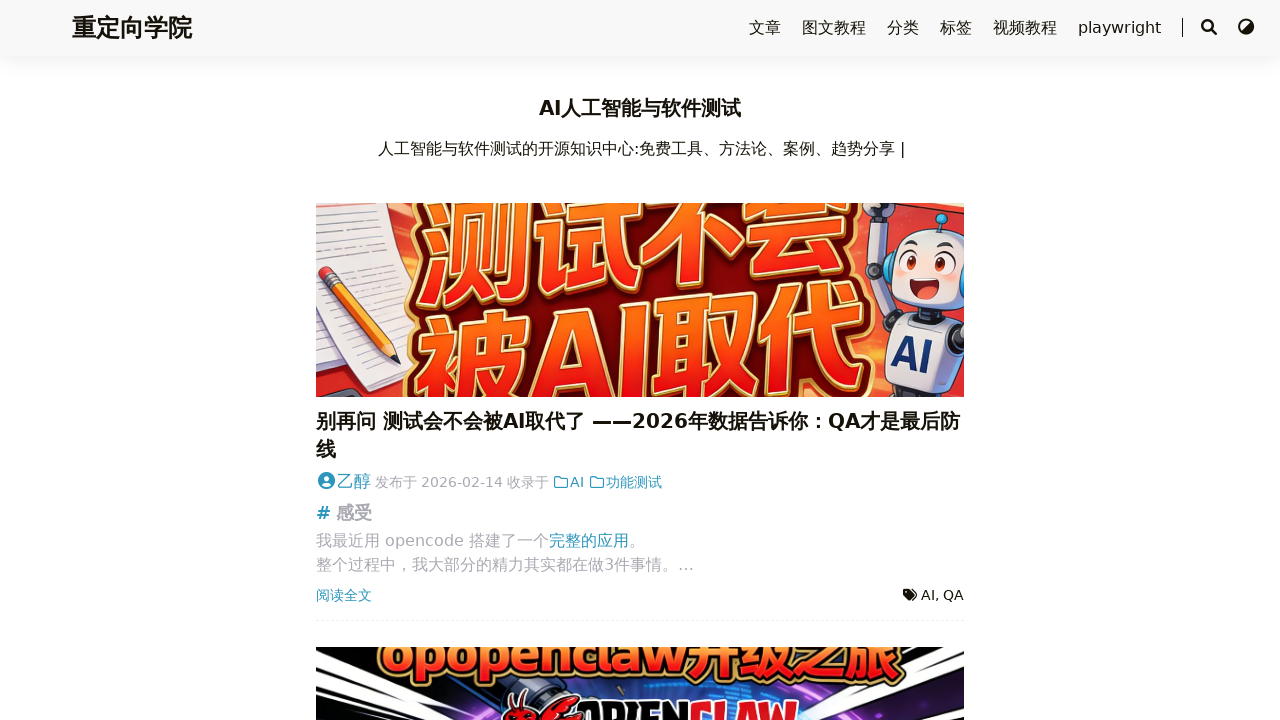

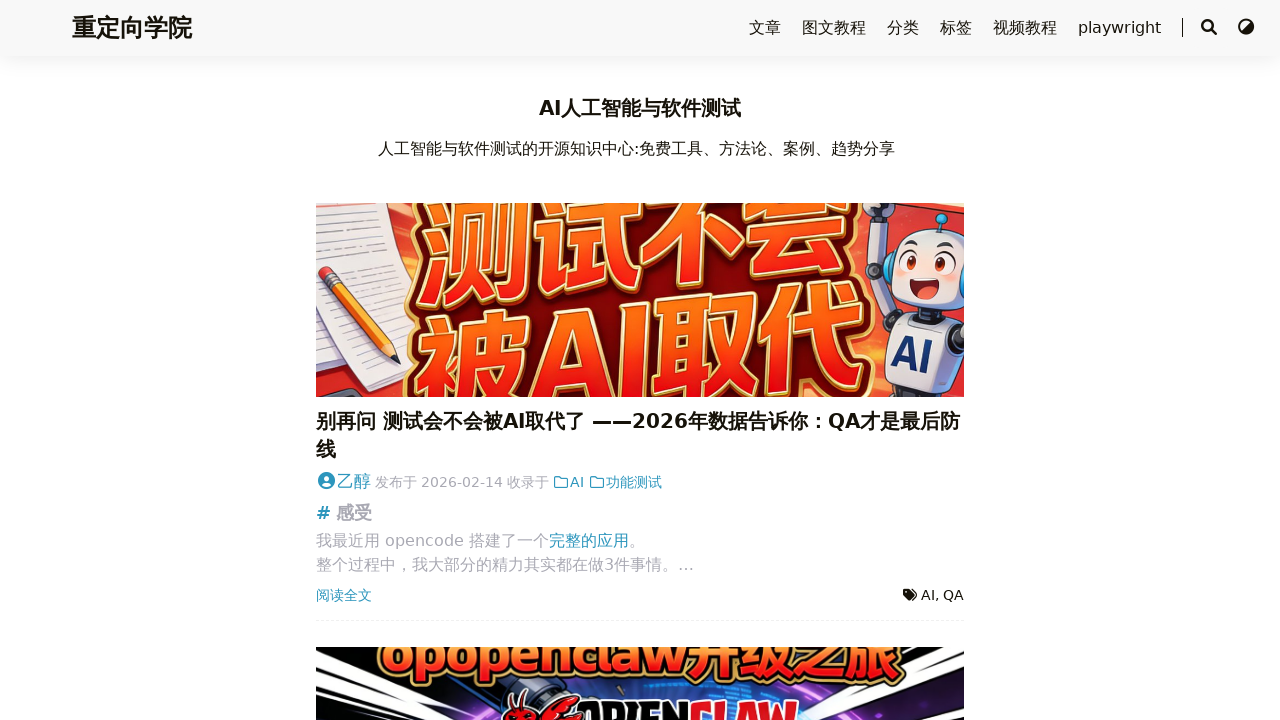